Tests dropdown selection using Playwright's built-in select_option method to choose "Option 1" by visible text

Starting URL: https://the-internet.herokuapp.com/dropdown

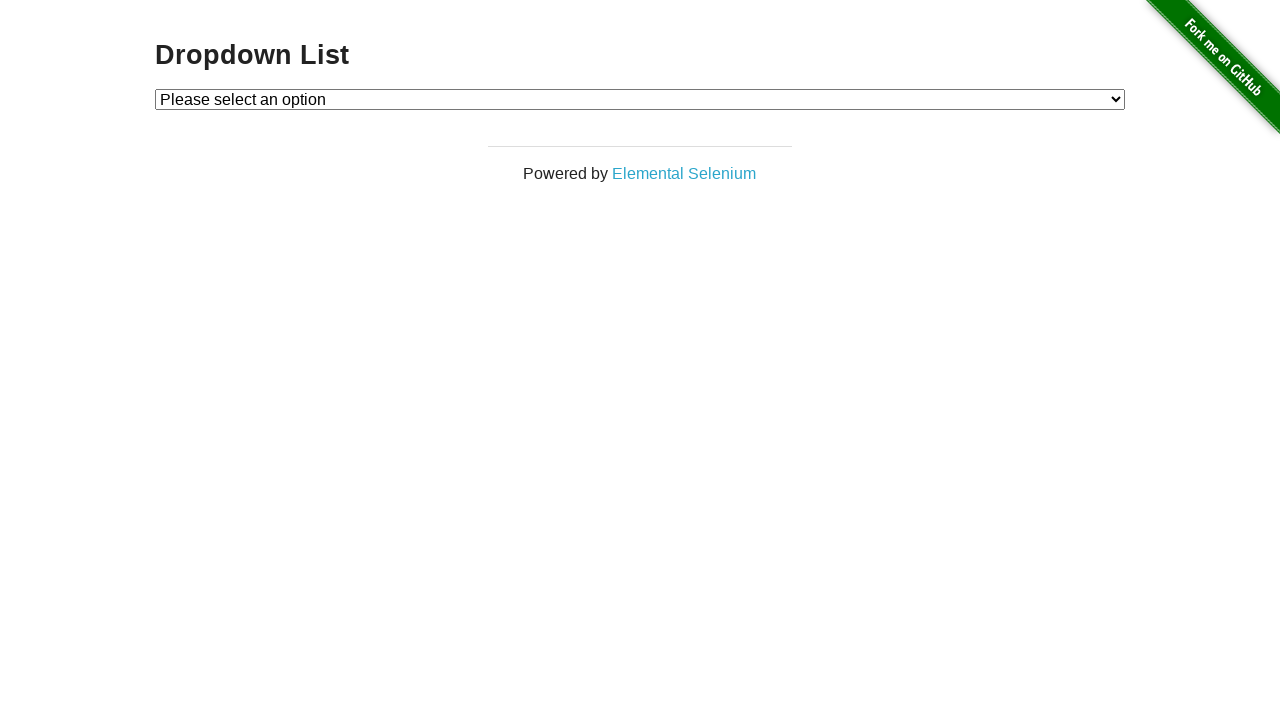

Selected 'Option 1' from dropdown using visible text on #dropdown
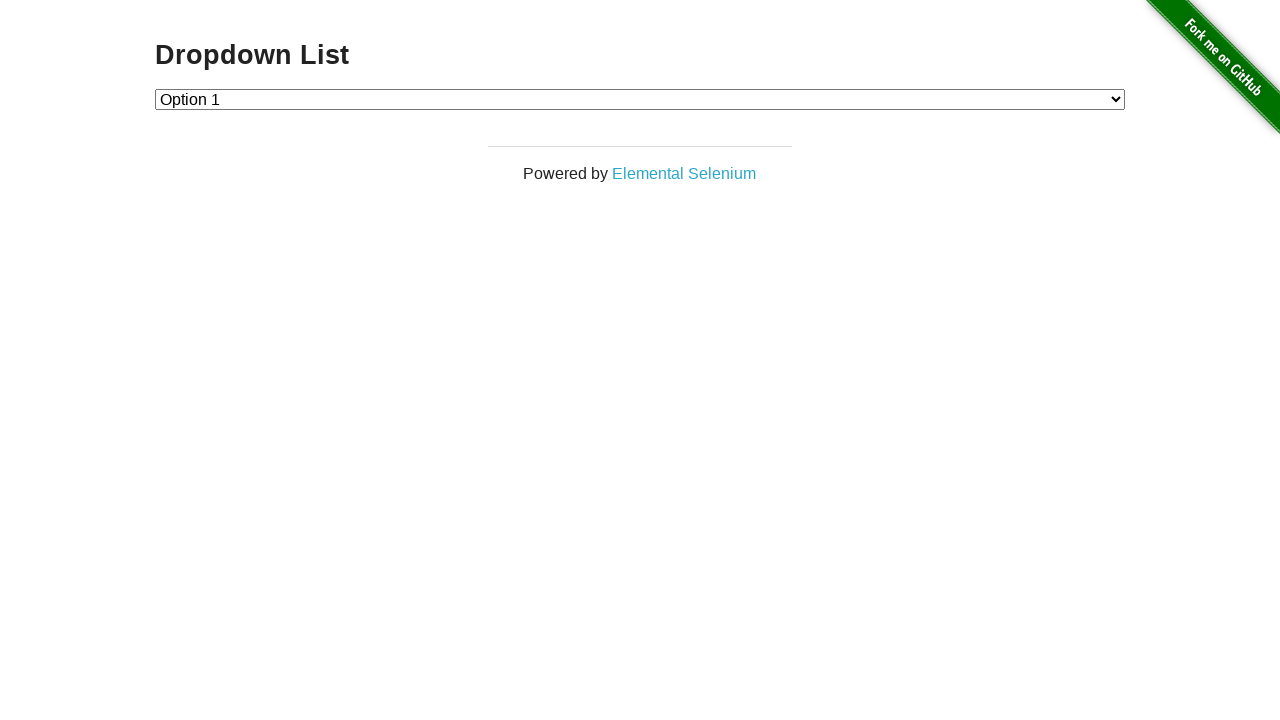

Retrieved selected option text from dropdown
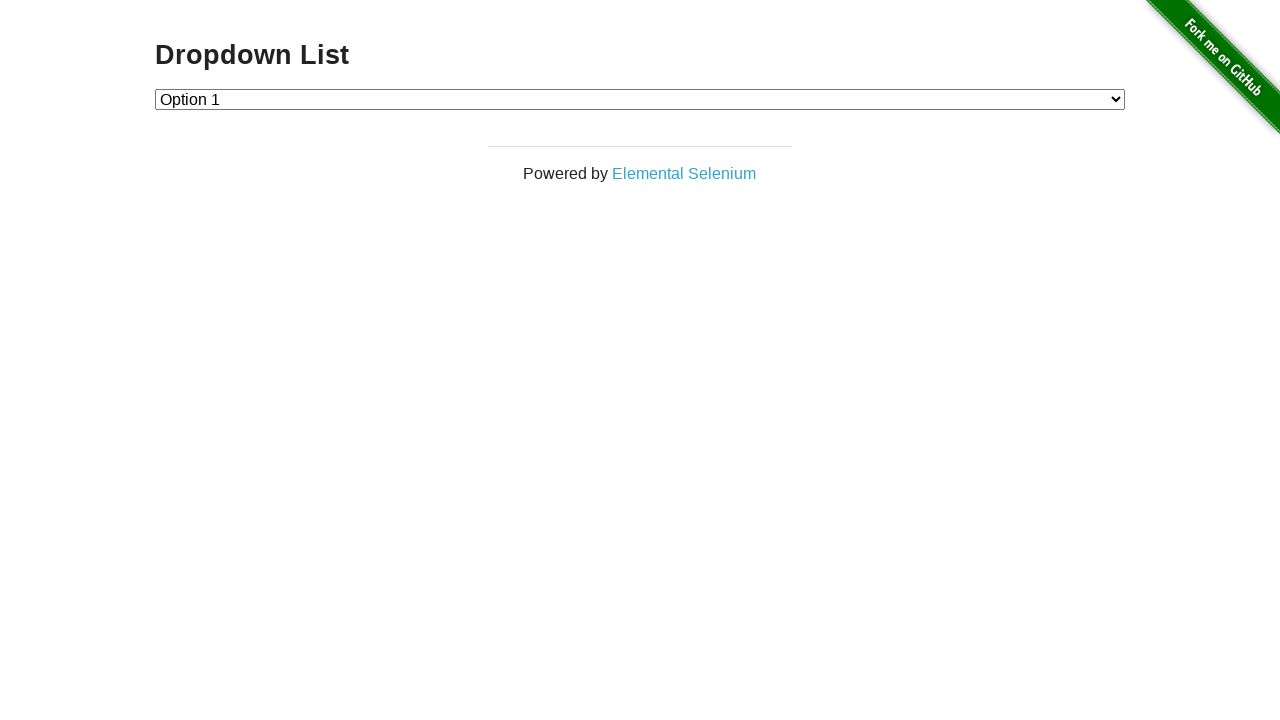

Verified that 'Option 1' is correctly selected in dropdown
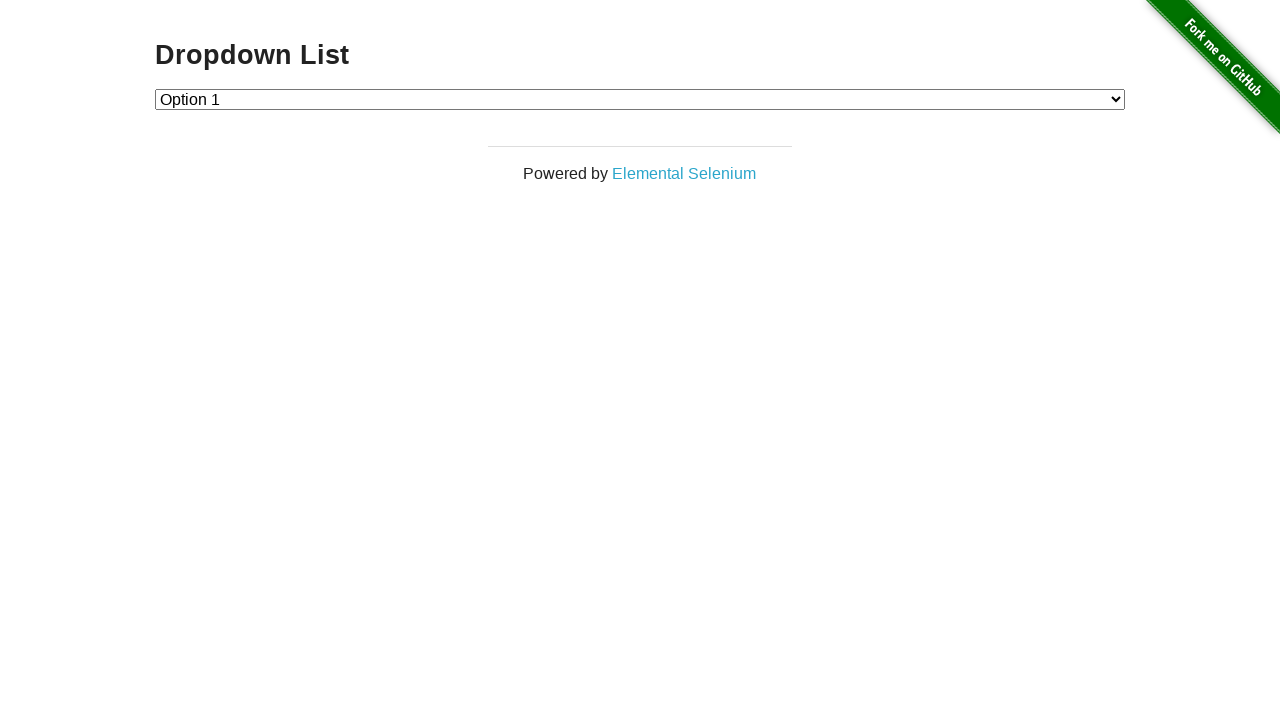

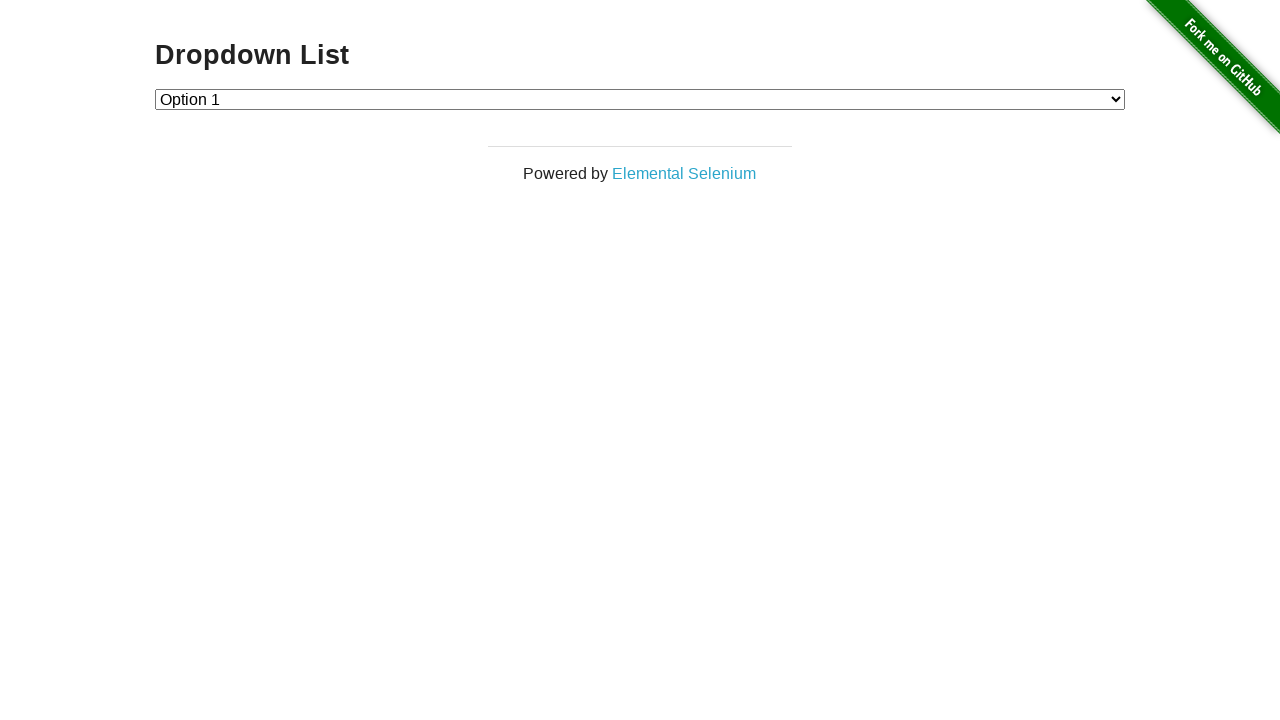